Verifies that the company branding logo is visible on the OrangeHRM login page

Starting URL: https://opensource-demo.orangehrmlive.com/web/index.php/auth/login

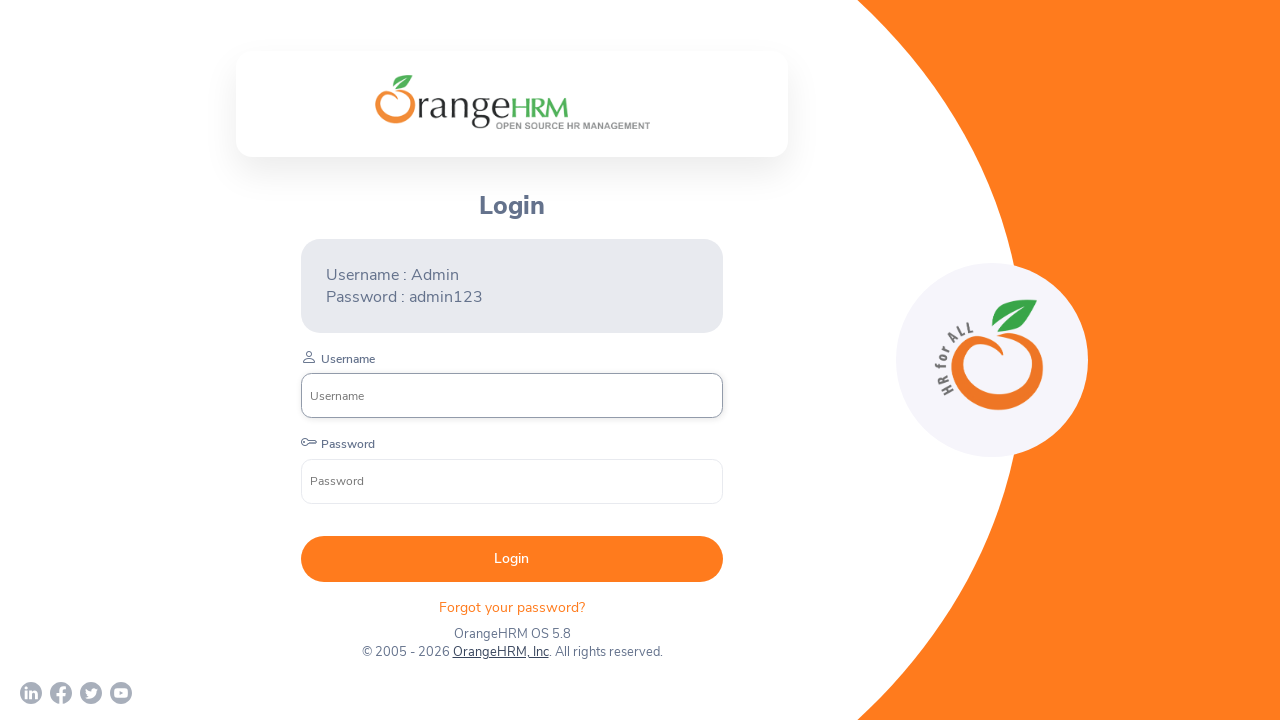

Waited for company branding logo to be visible
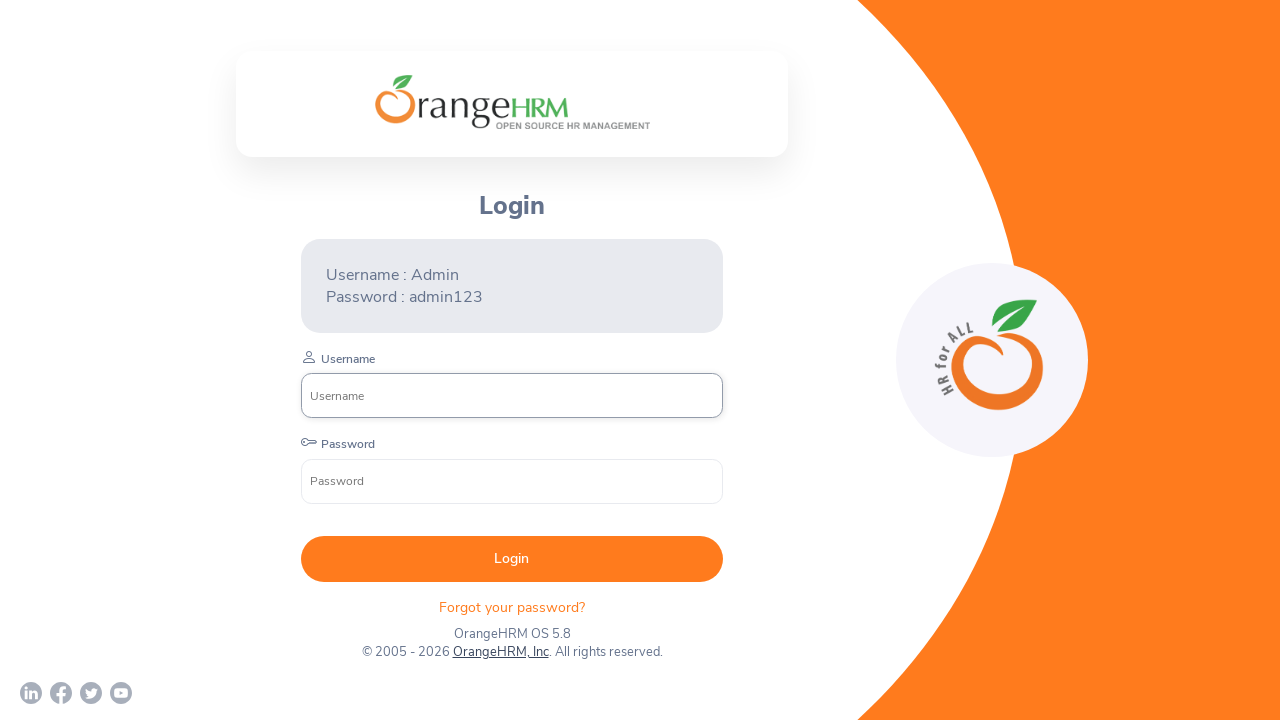

Verified company branding logo is visible
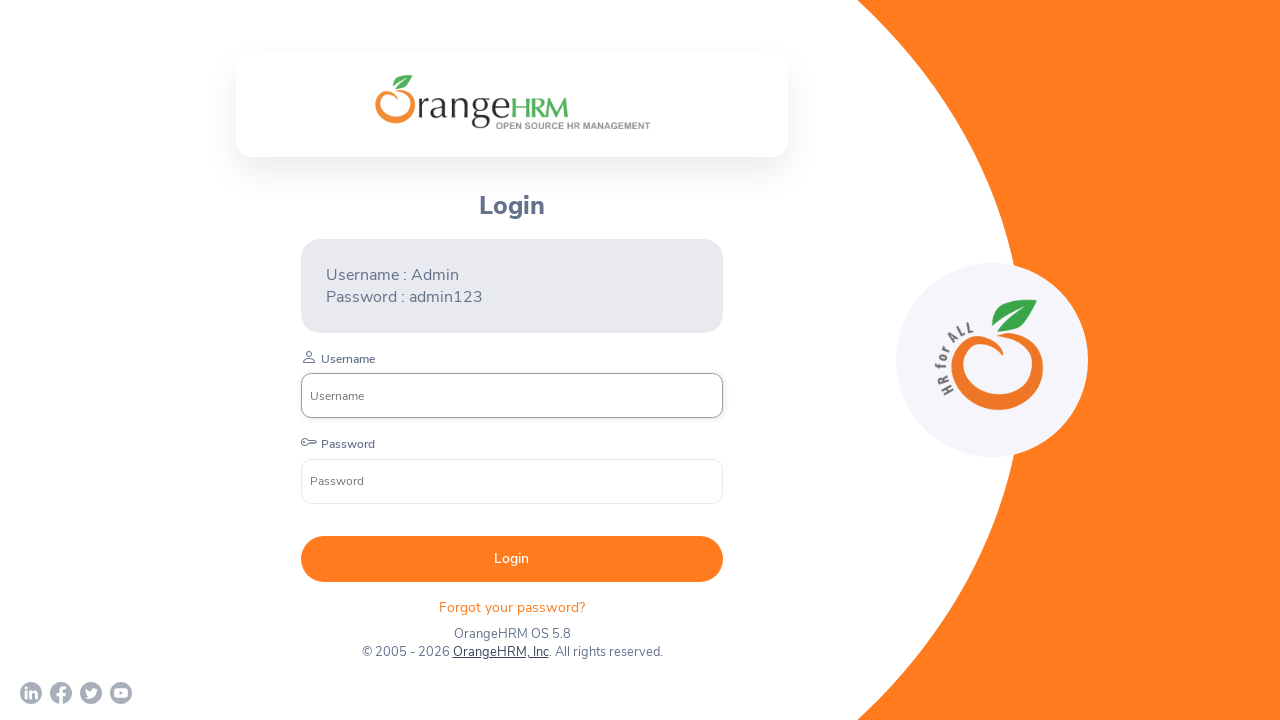

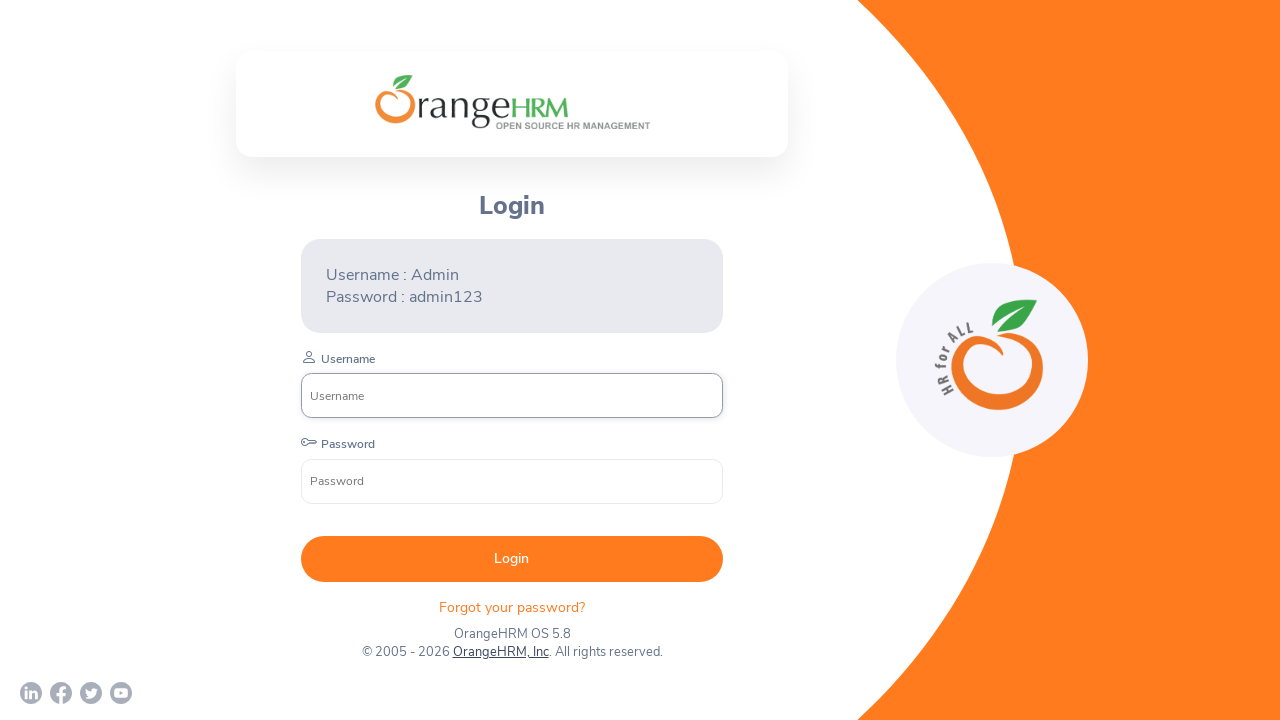